Tests calculator division by zero (2 / 0) and verifying the result is Infinity

Starting URL: https://testpages.eviltester.com/styled/apps/calculator.html

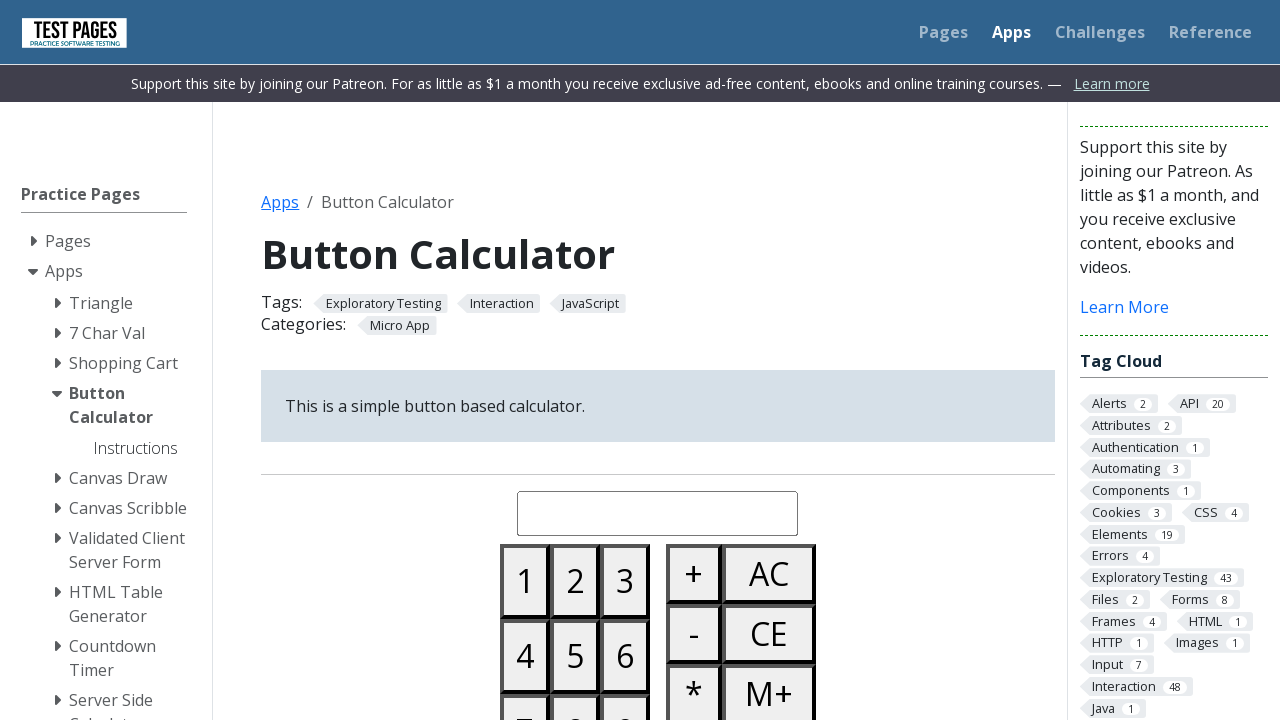

Clicked button 2 at (575, 581) on #button02
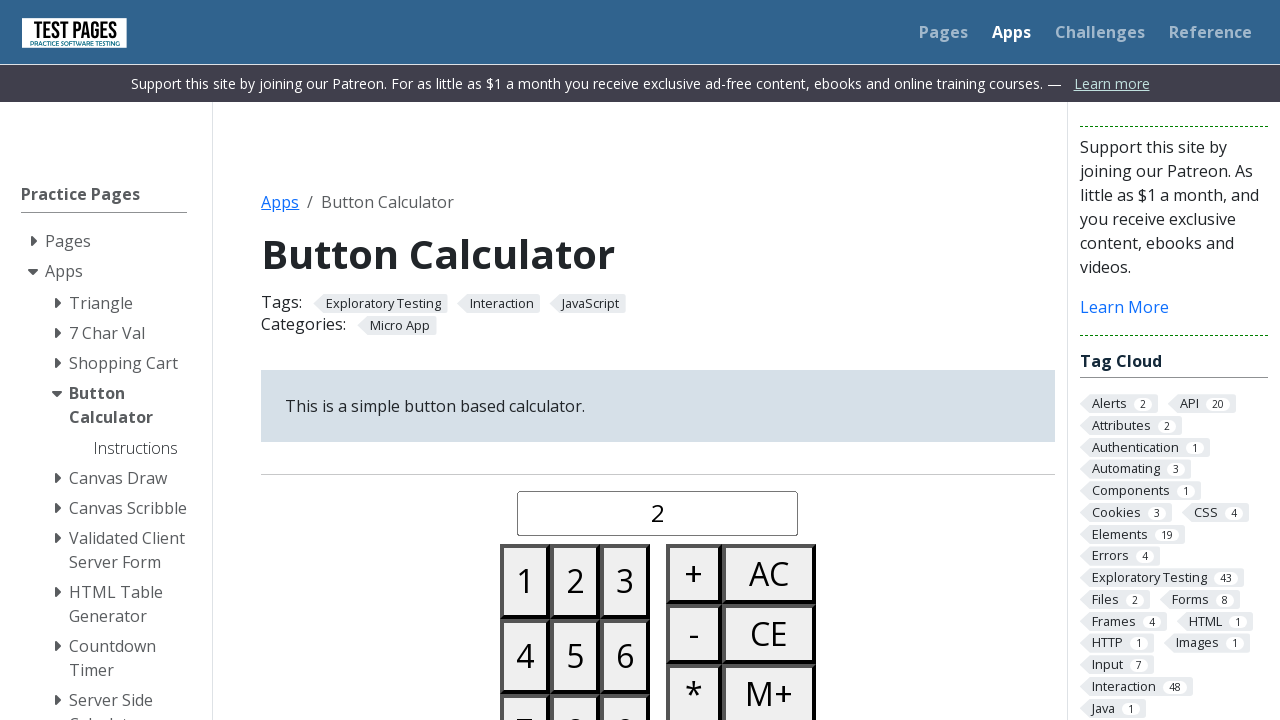

Clicked divide button at (694, 360) on #buttondivide
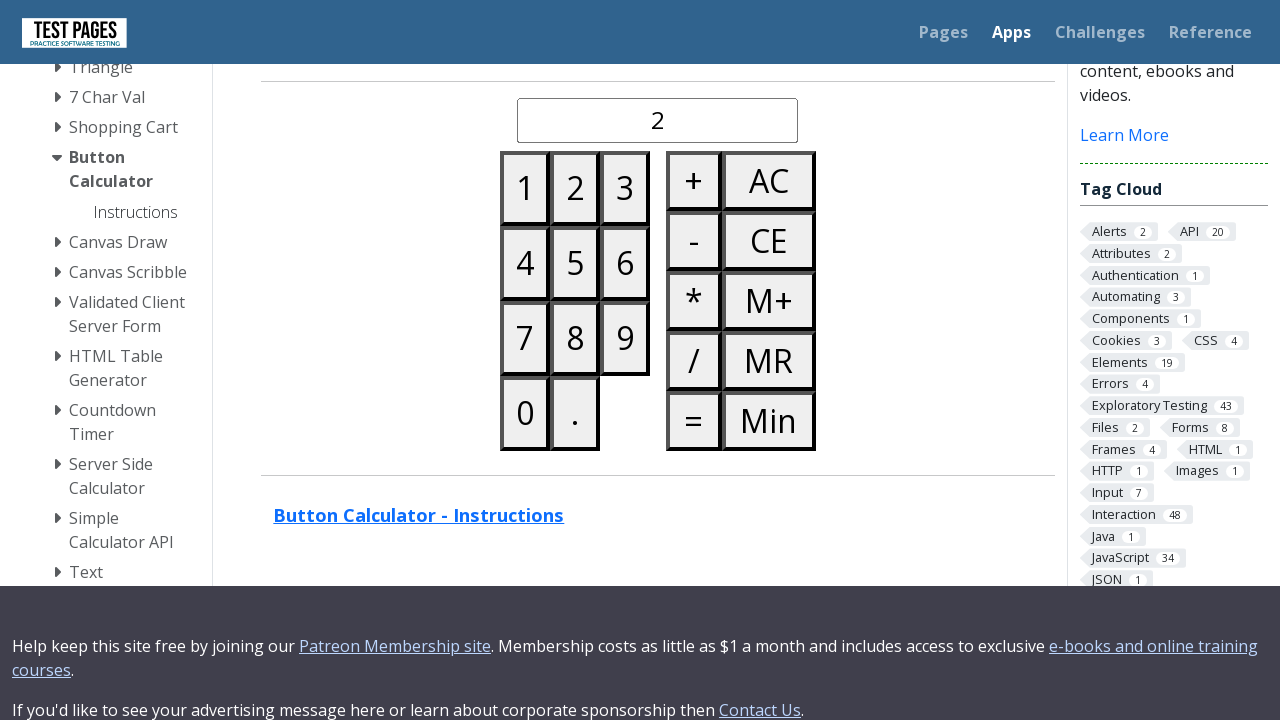

Clicked button 0 at (525, 413) on #button00
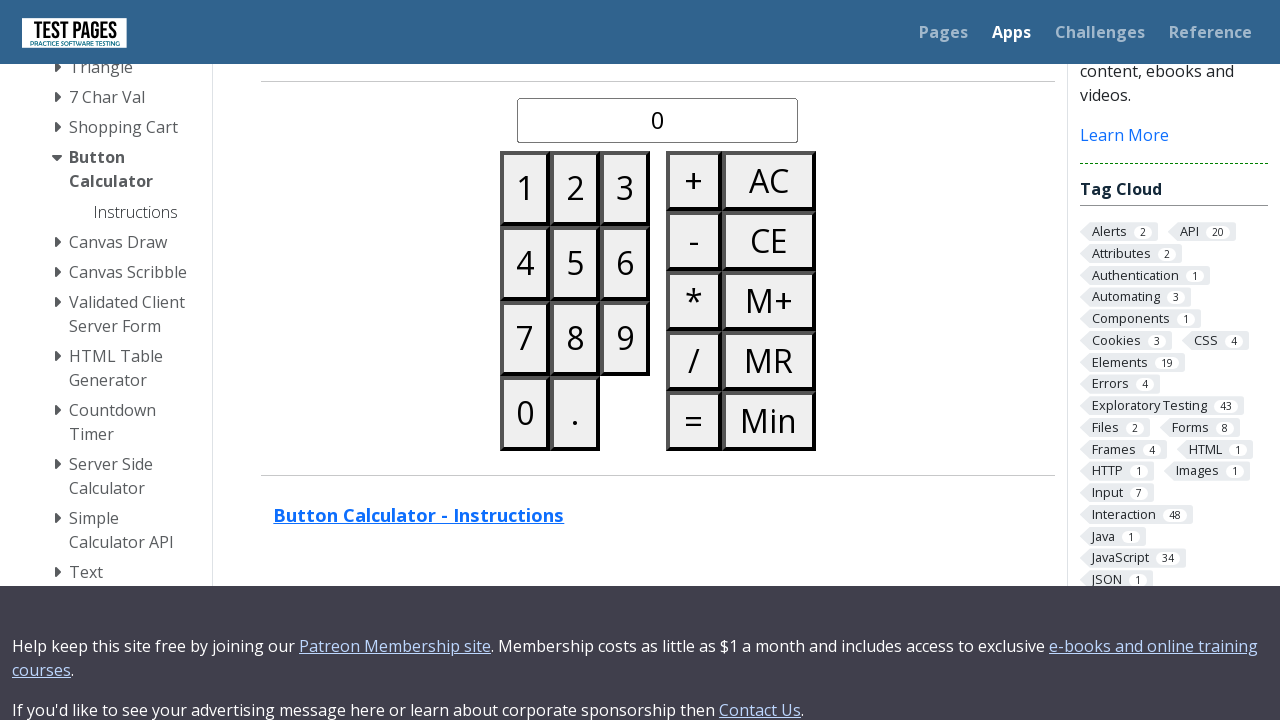

Clicked equals button to perform division by zero at (694, 420) on #buttonequals
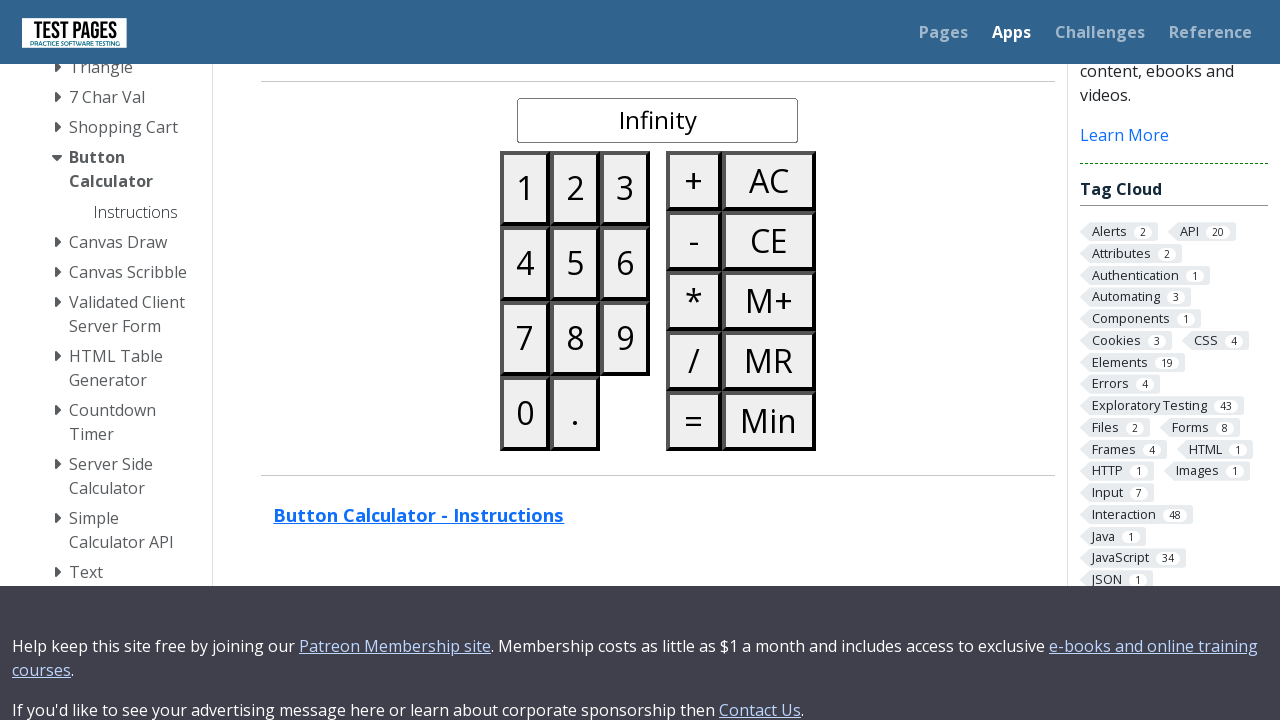

Verified result display appeared showing Infinity for 2/0
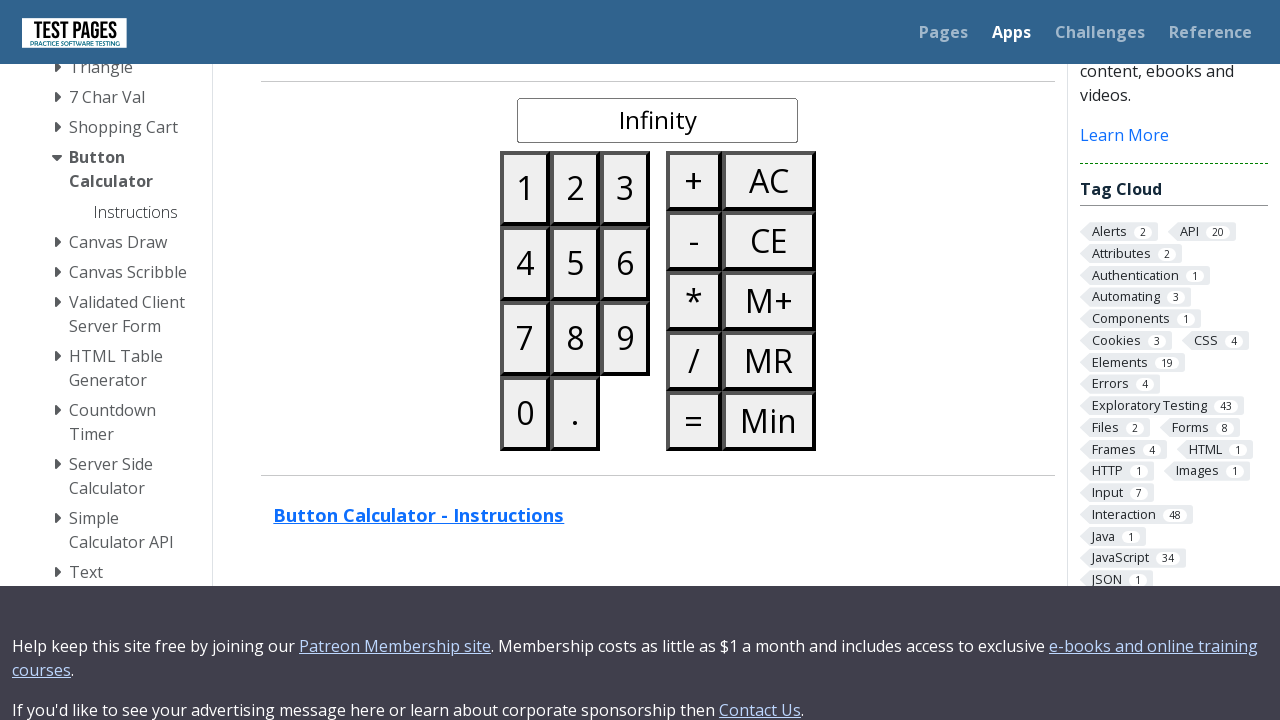

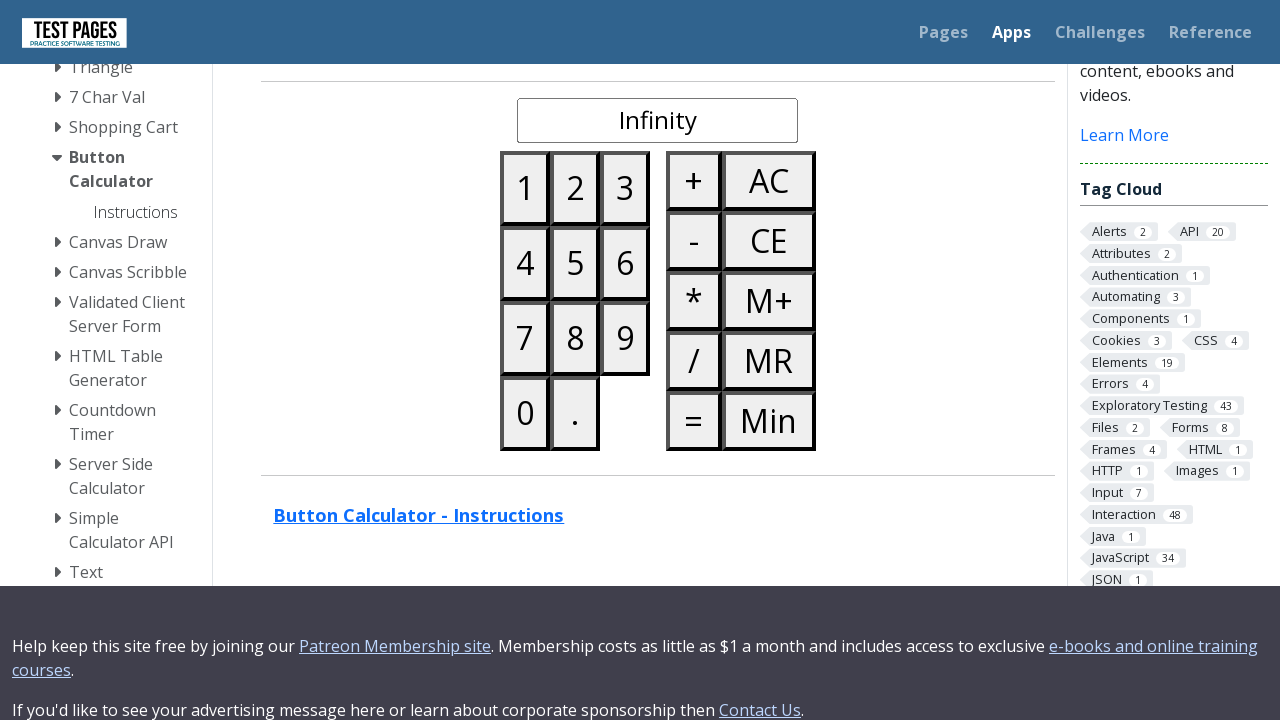